Navigates to GitHub homepage and verifies the page loads by checking the page title

Starting URL: https://github.com

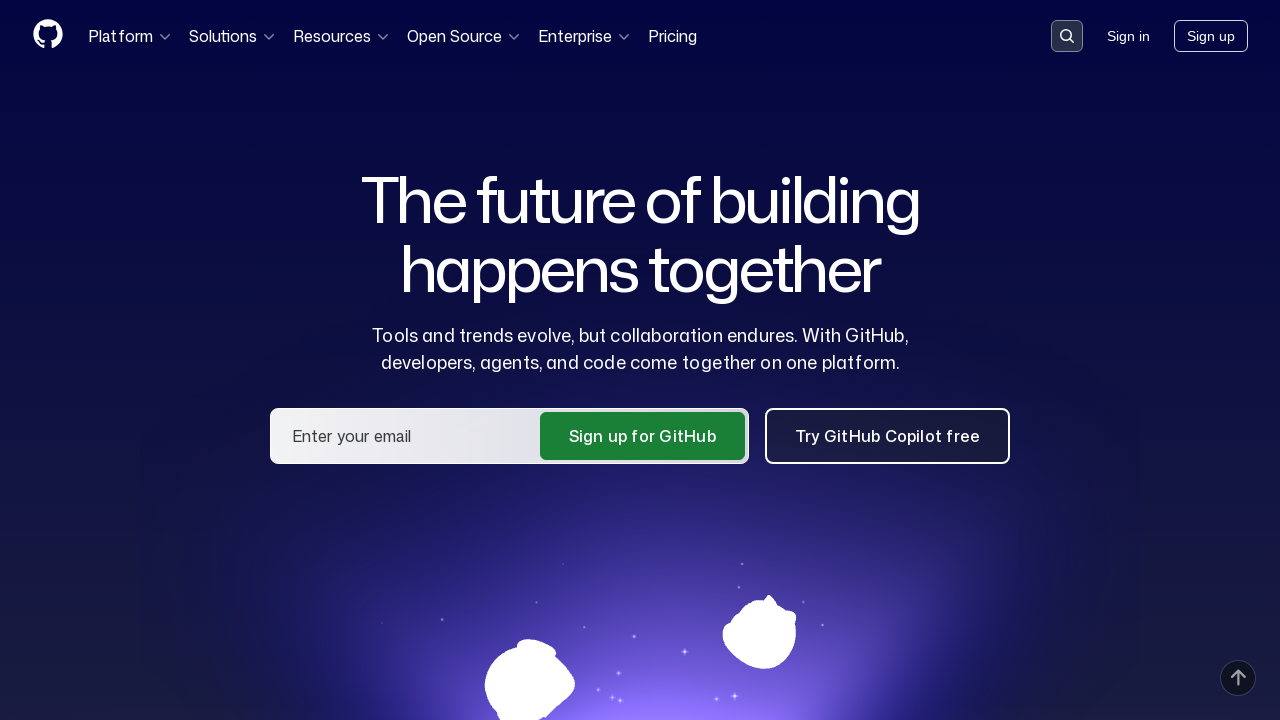

Navigated to GitHub homepage
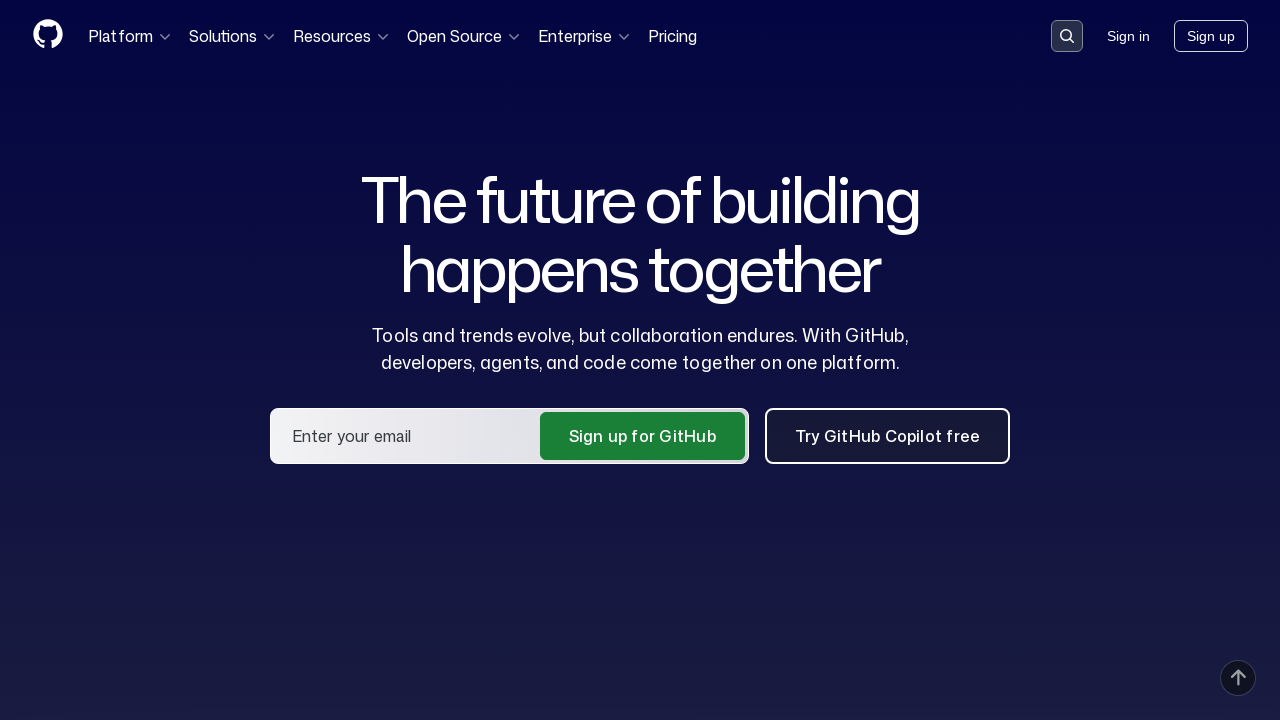

Page DOM content fully loaded
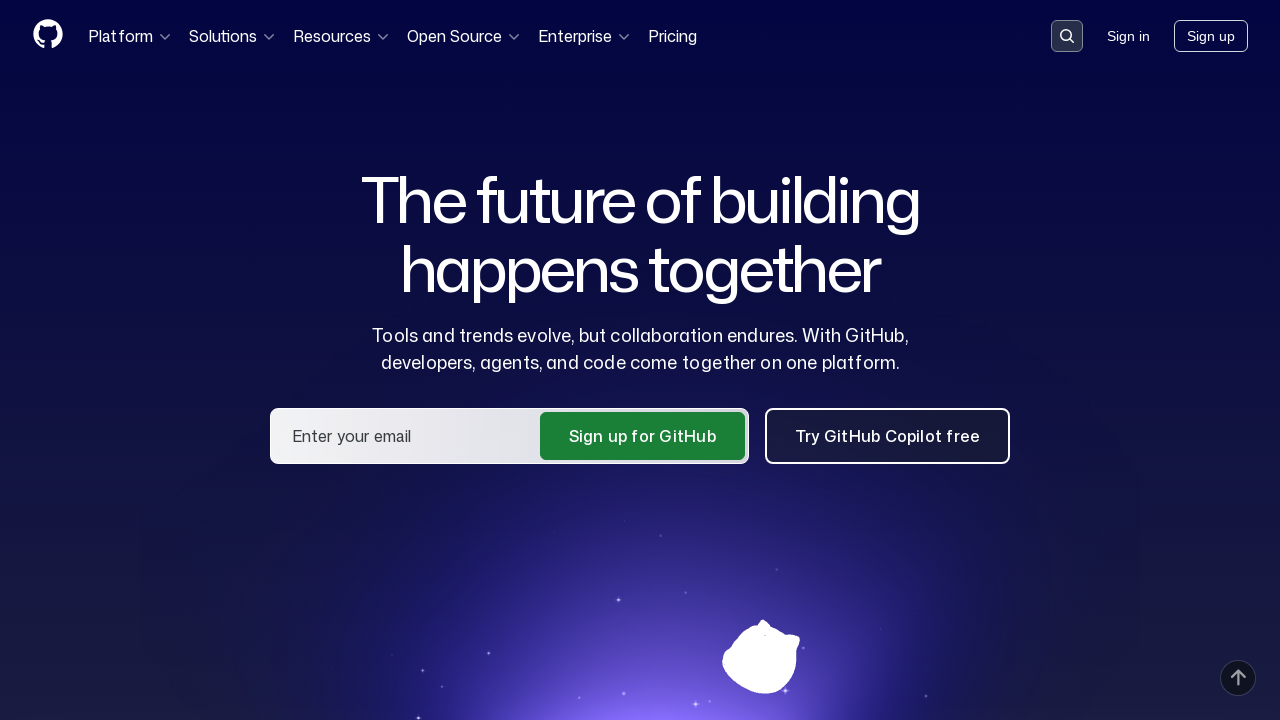

Retrieved page title: 'GitHub · Change is constant. GitHub keeps you ahead. · GitHub'
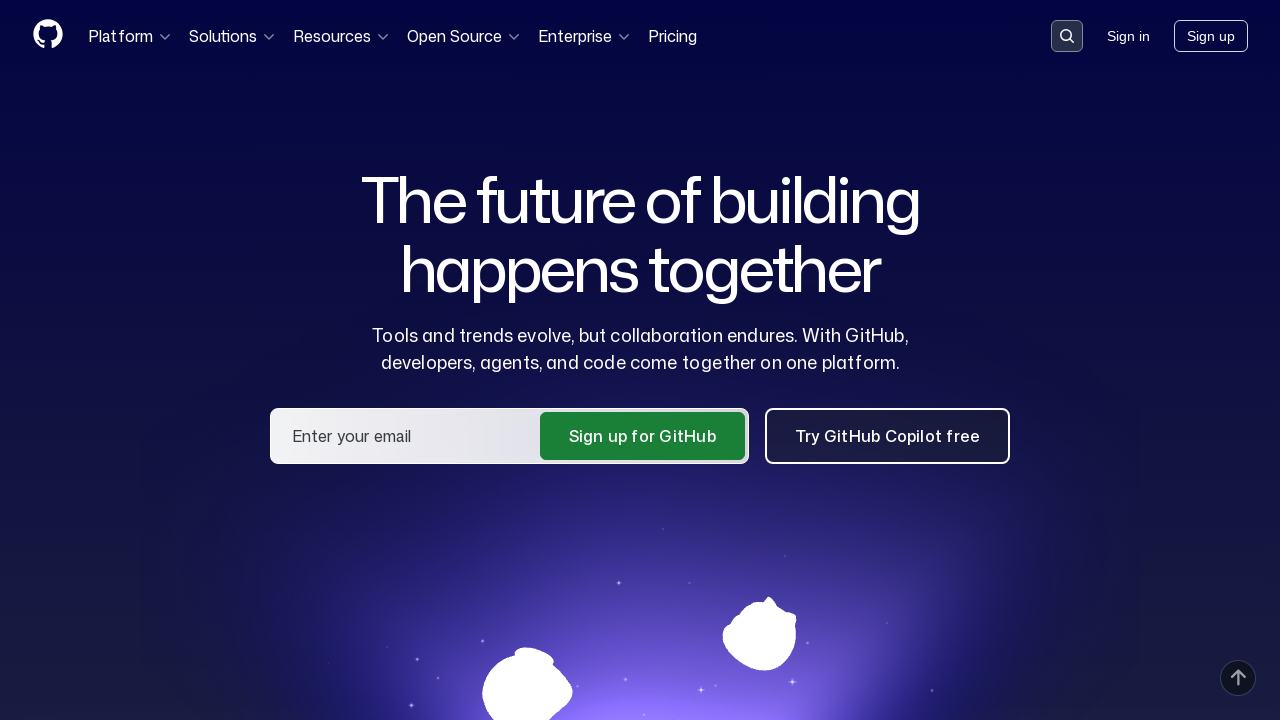

Verified page title contains 'GitHub'
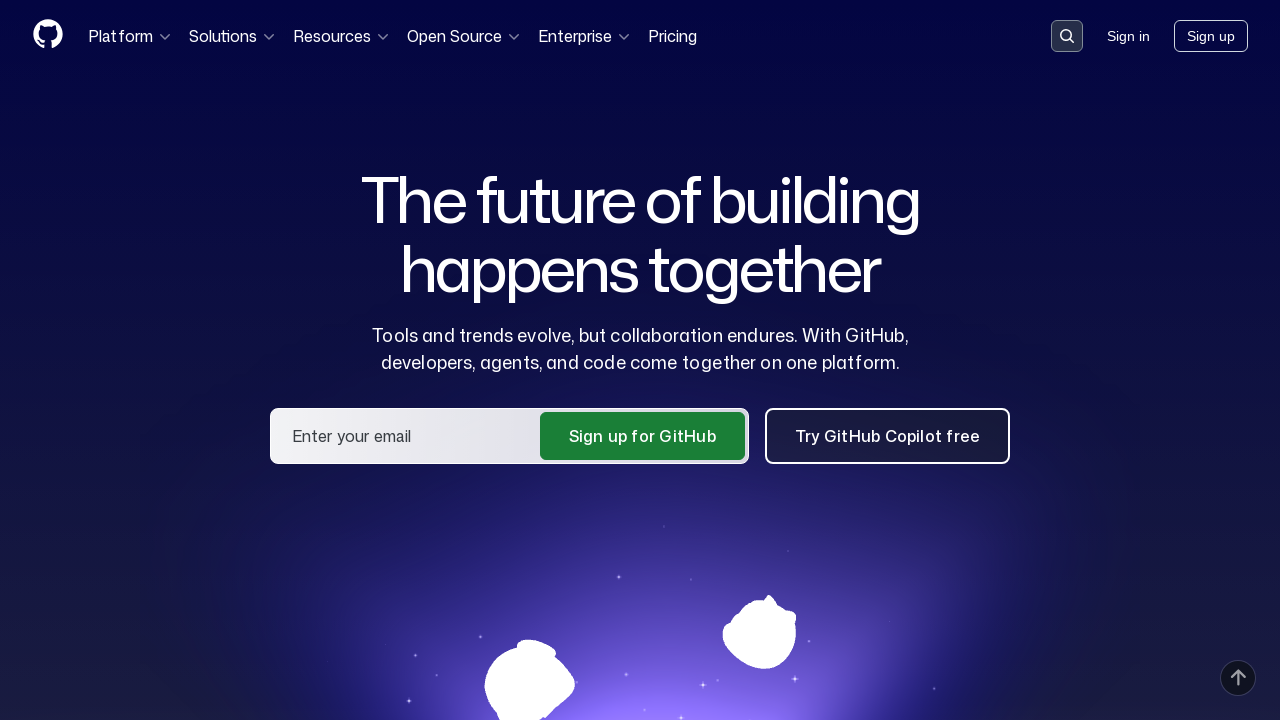

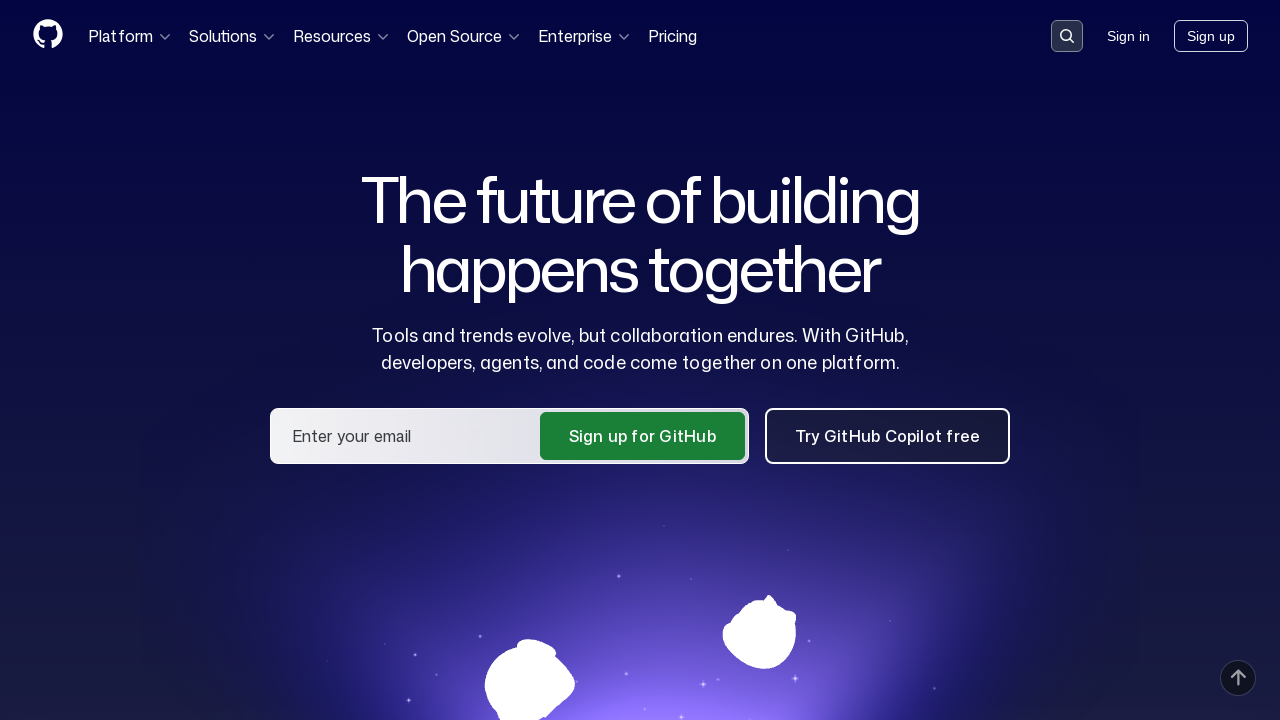